Navigates to a simple form page and clicks the submit button to test form submission functionality.

Starting URL: http://suninjuly.github.io/simple_form_find_task.html

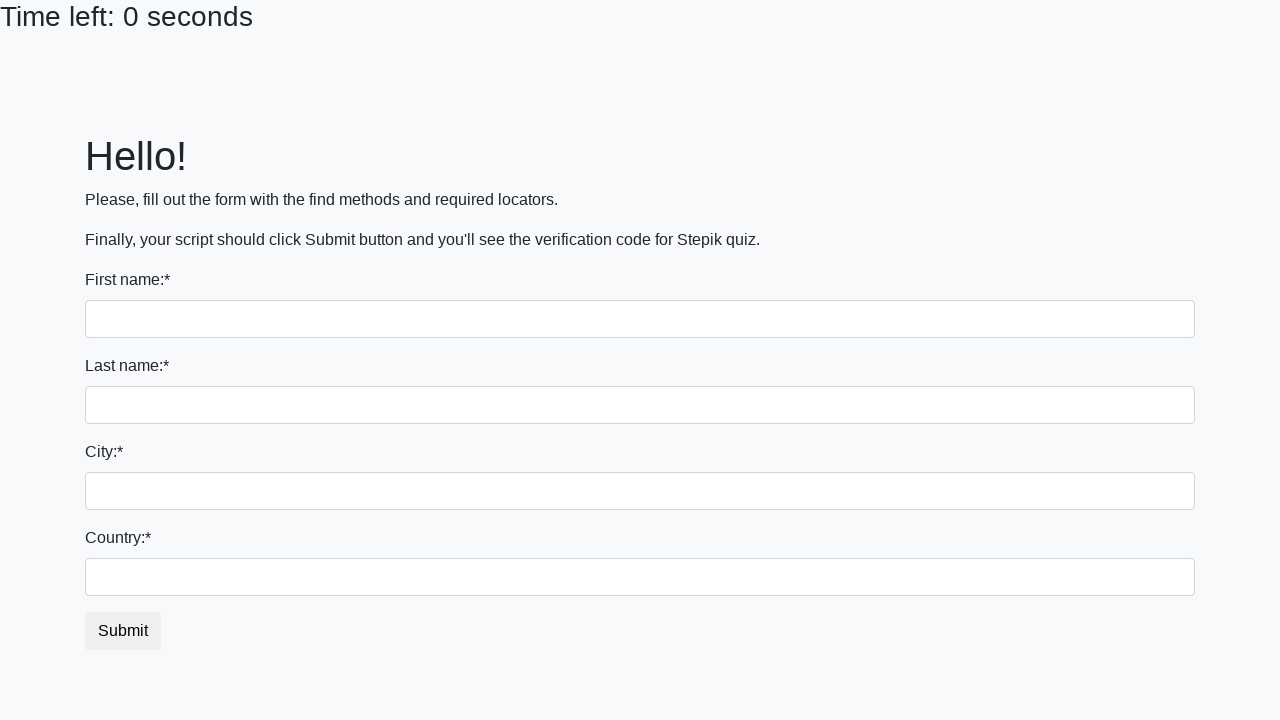

Navigated to simple form page
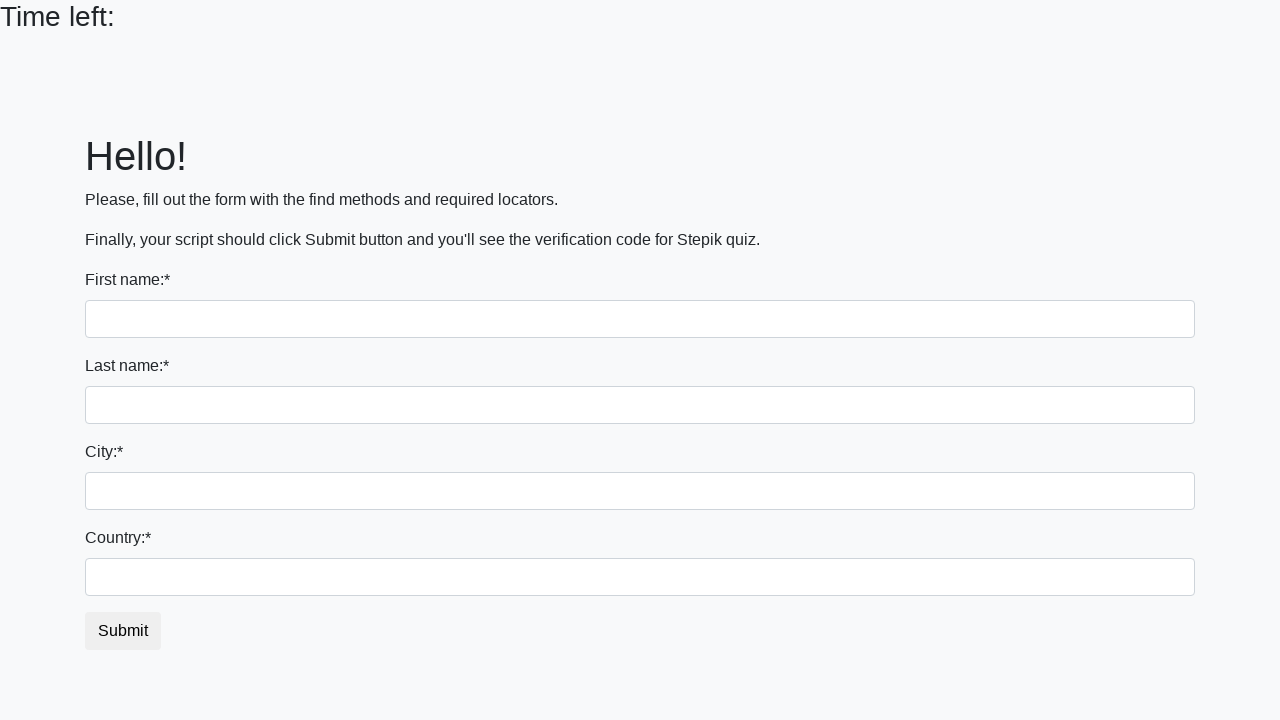

Clicked submit button to test form submission at (123, 631) on #submit_button
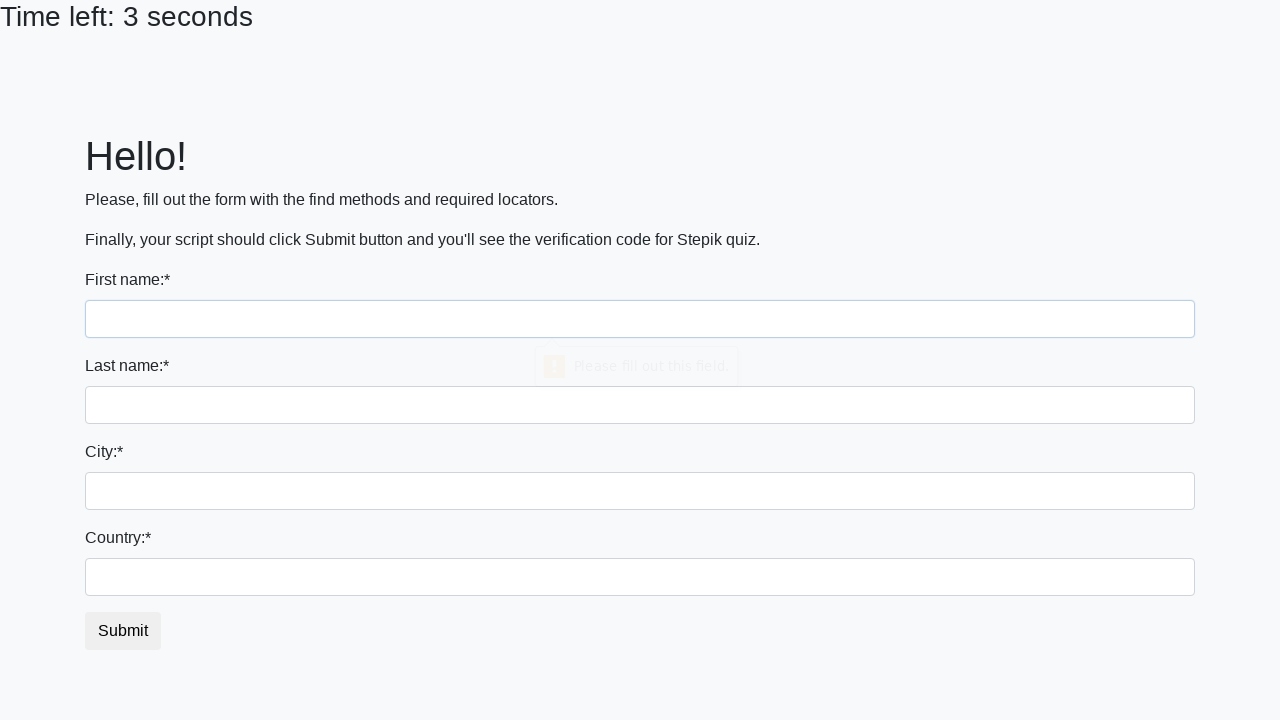

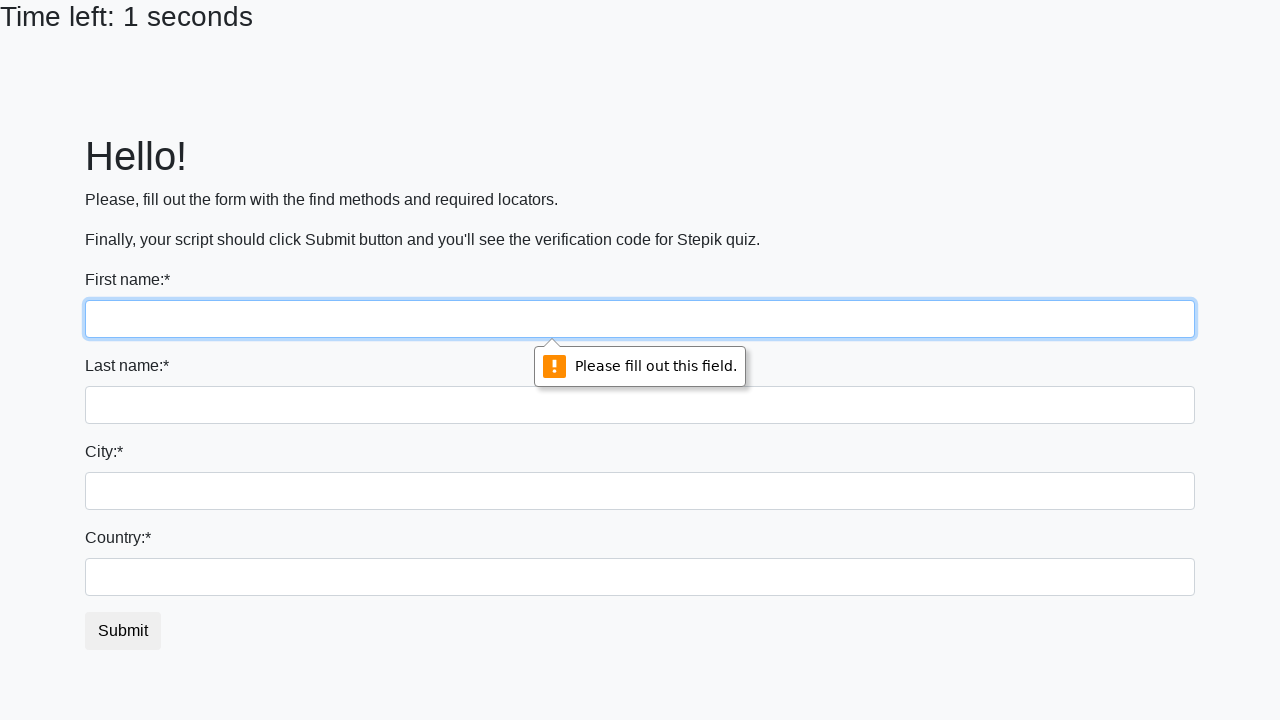